Tests browser window handling by opening a new window, switching to it, and then returning to the parent window

Starting URL: https://demoqa.com/browser-windows

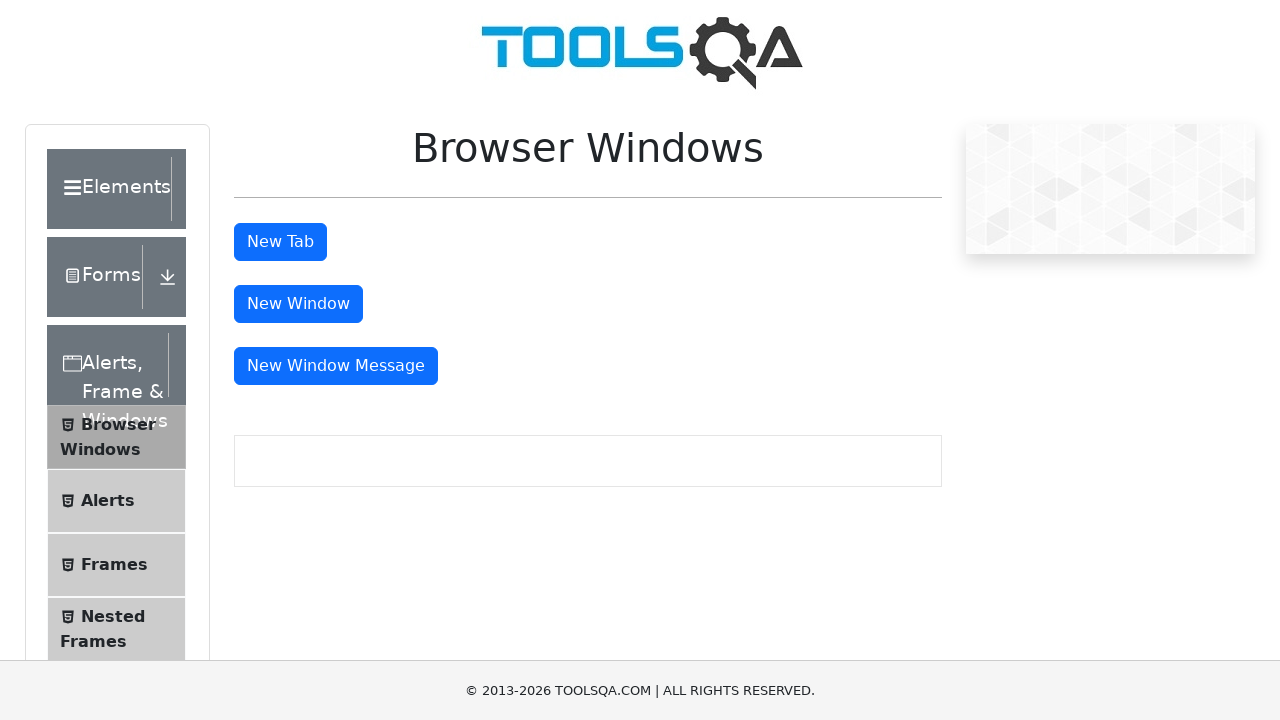

Stored reference to parent page
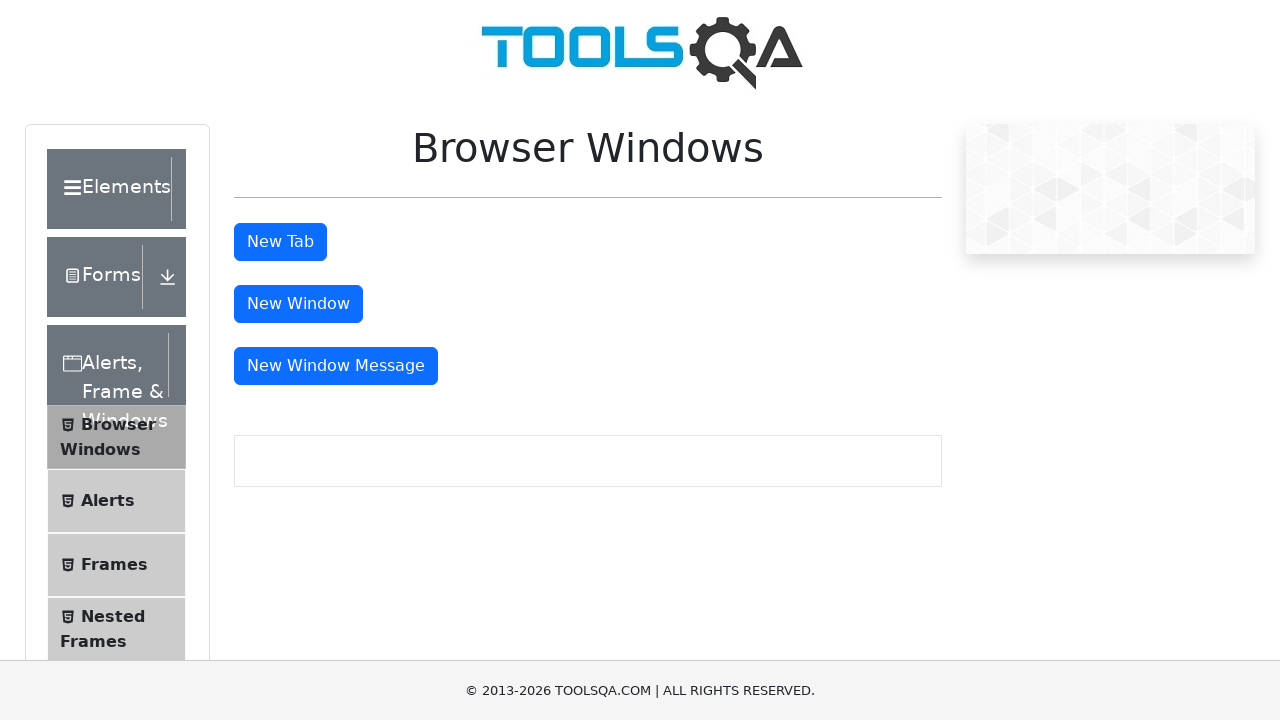

Clicked button to open new window at (298, 304) on #windowButton
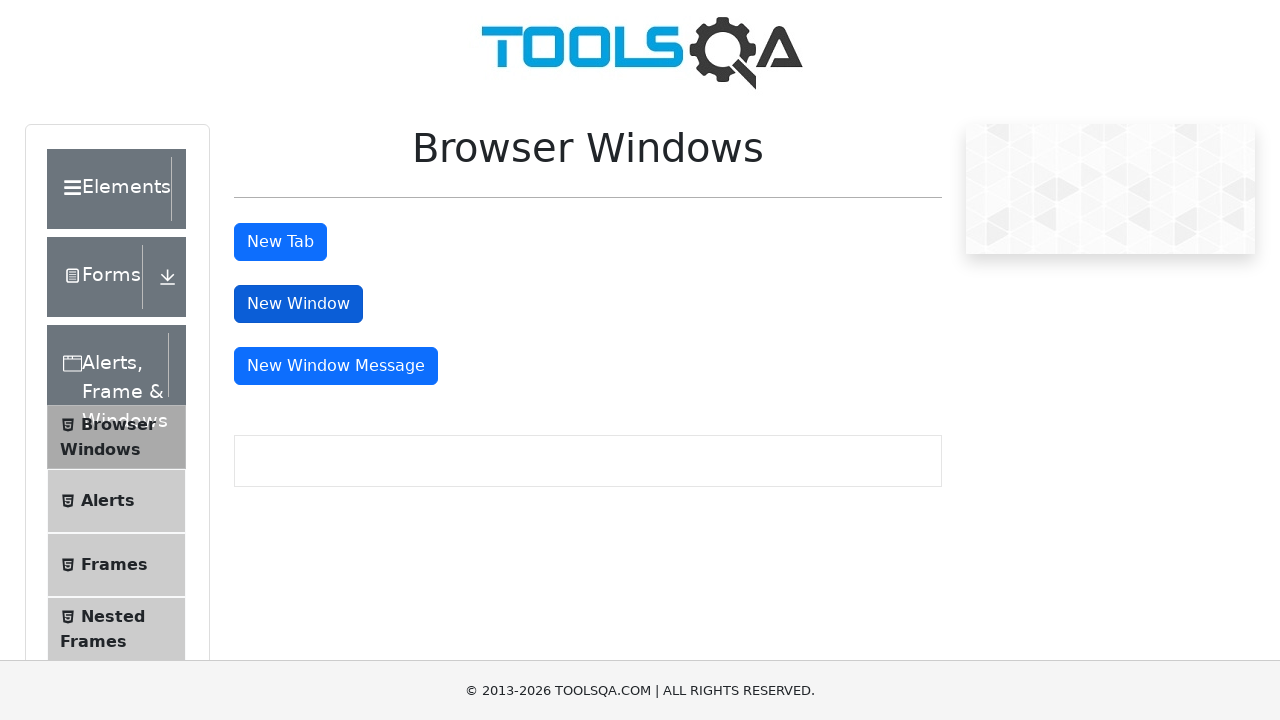

New window opened and captured
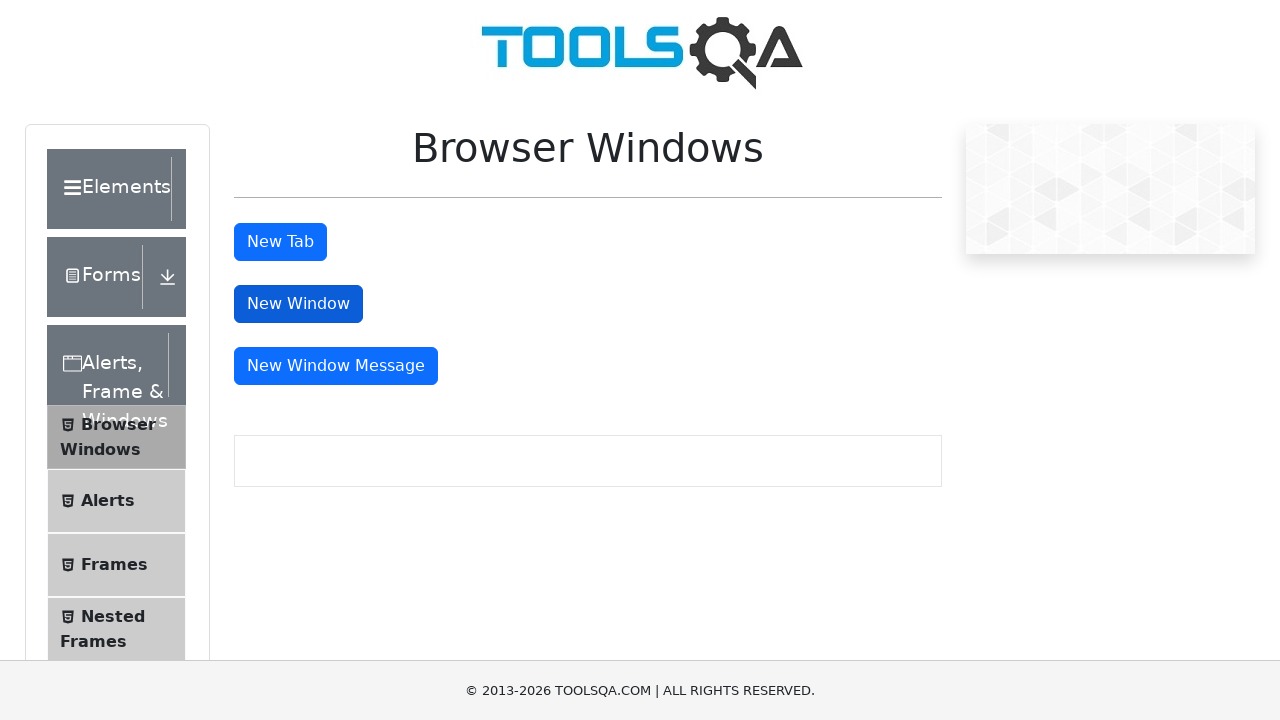

New page finished loading
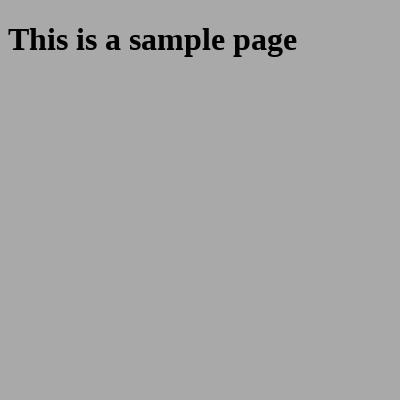

Retrieved new window URL: https://demoqa.com/sample
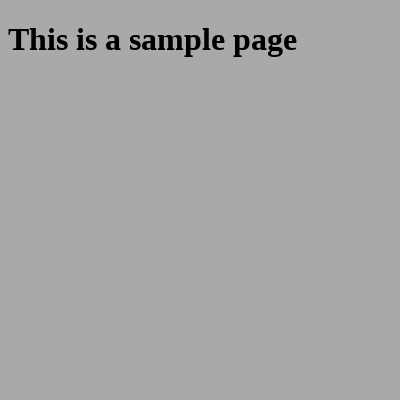

Closed the new window
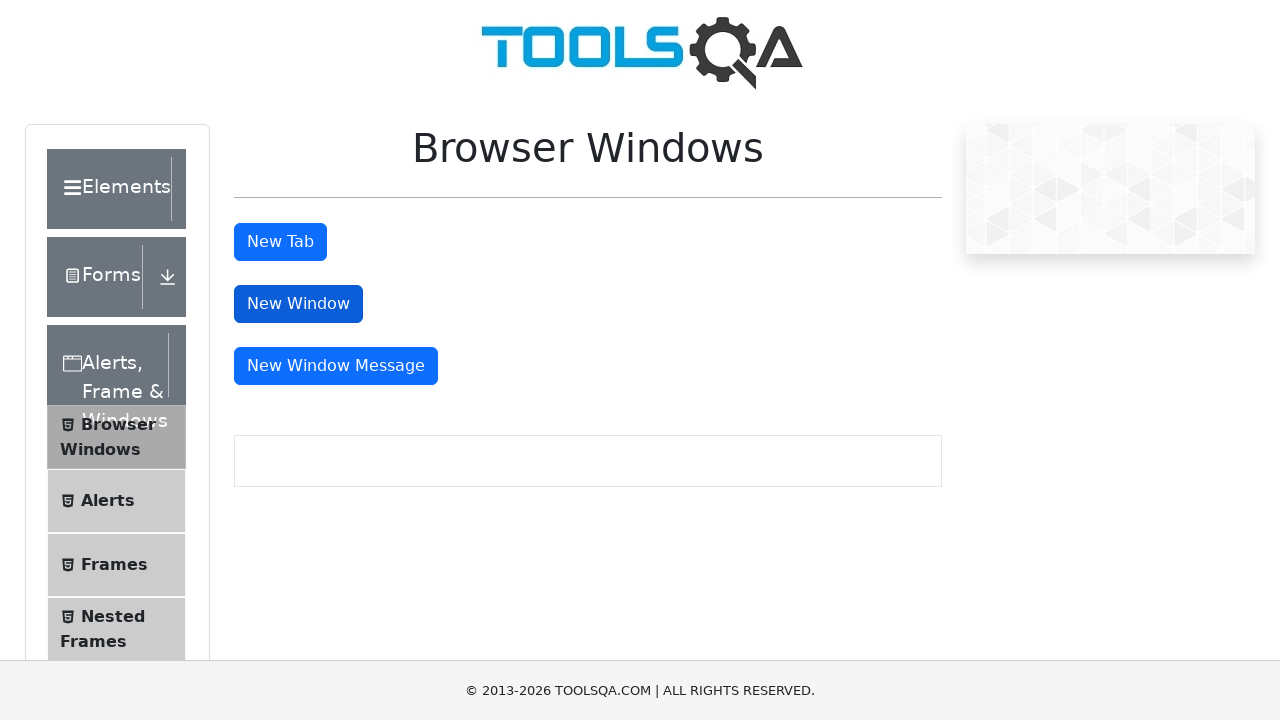

Verified parent window is active with title: <bound method Page.title of <Page url='https://demoqa.com/browser-windows'>>
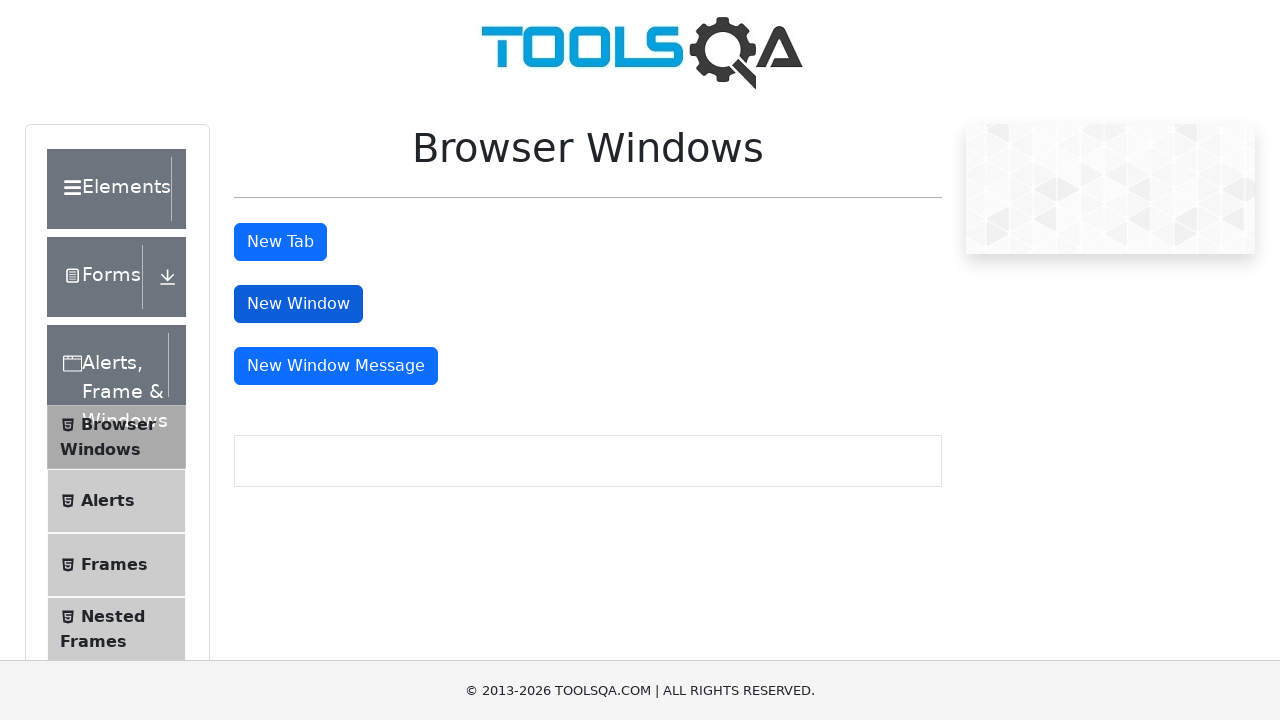

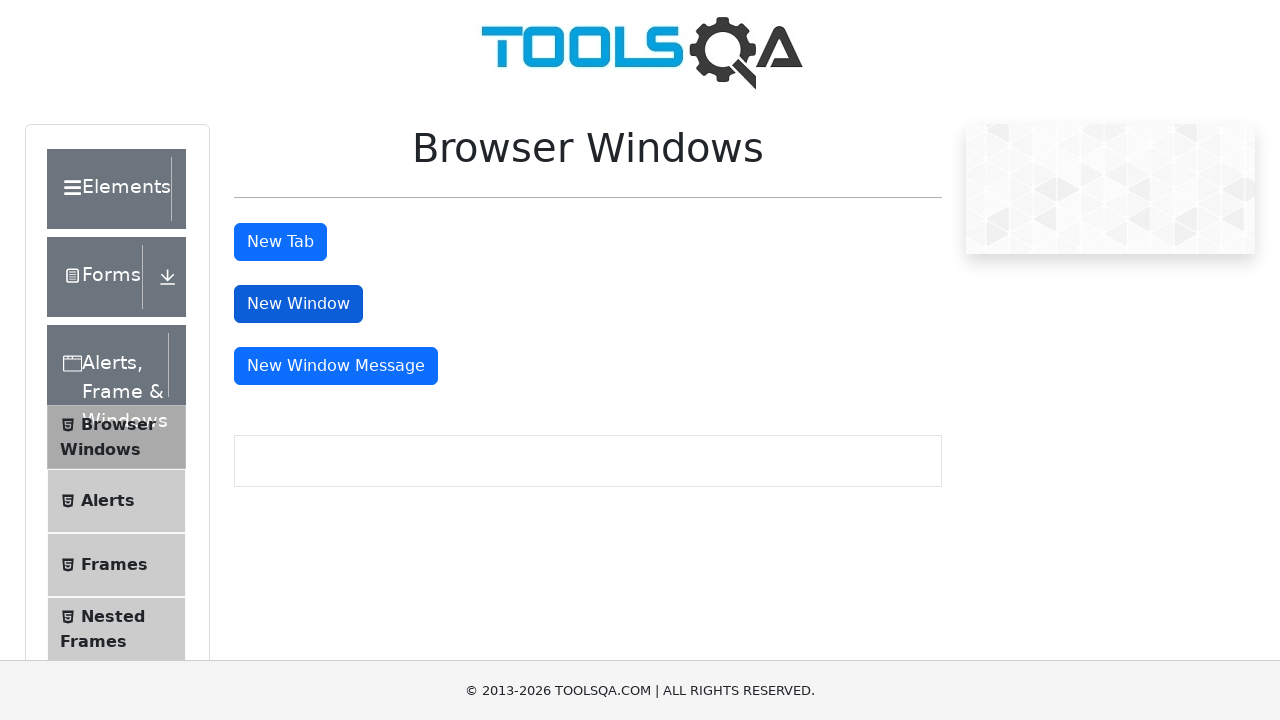